Gets and prints the current URL of the page

Starting URL: https://opensource-demo.orangehrmlive.com/web/index.php/auth/login

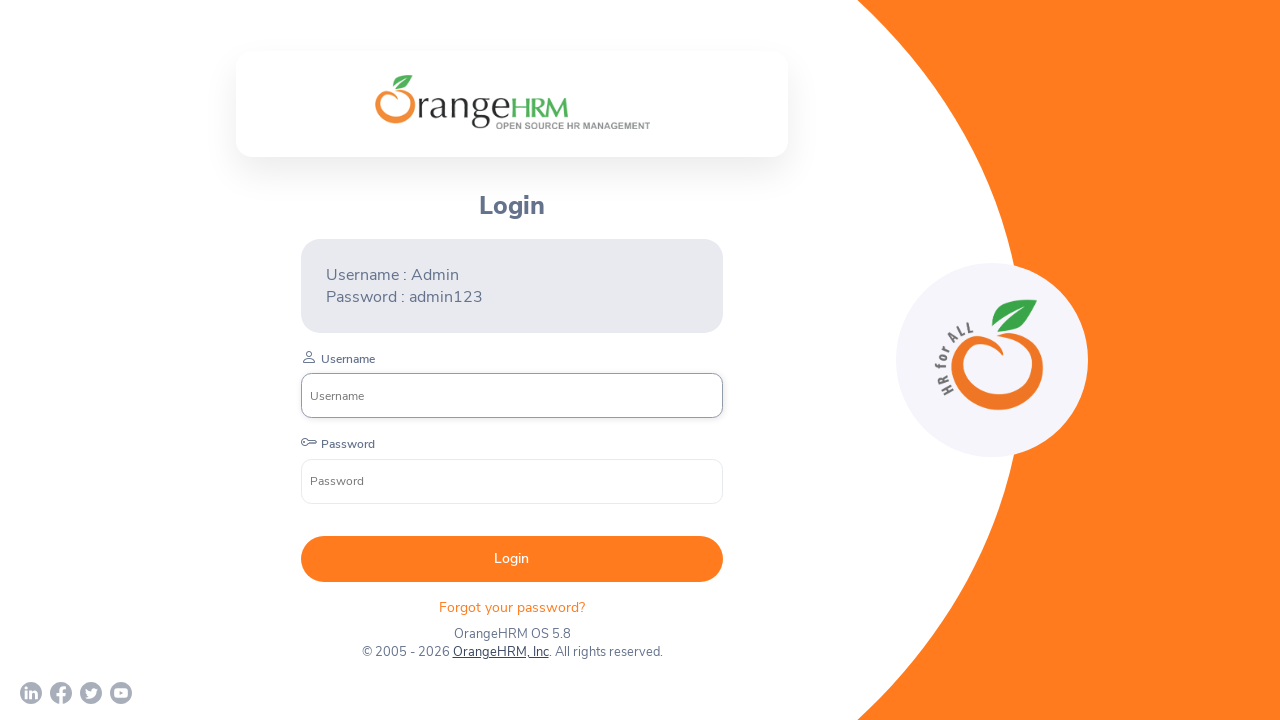

Retrieved current page URL
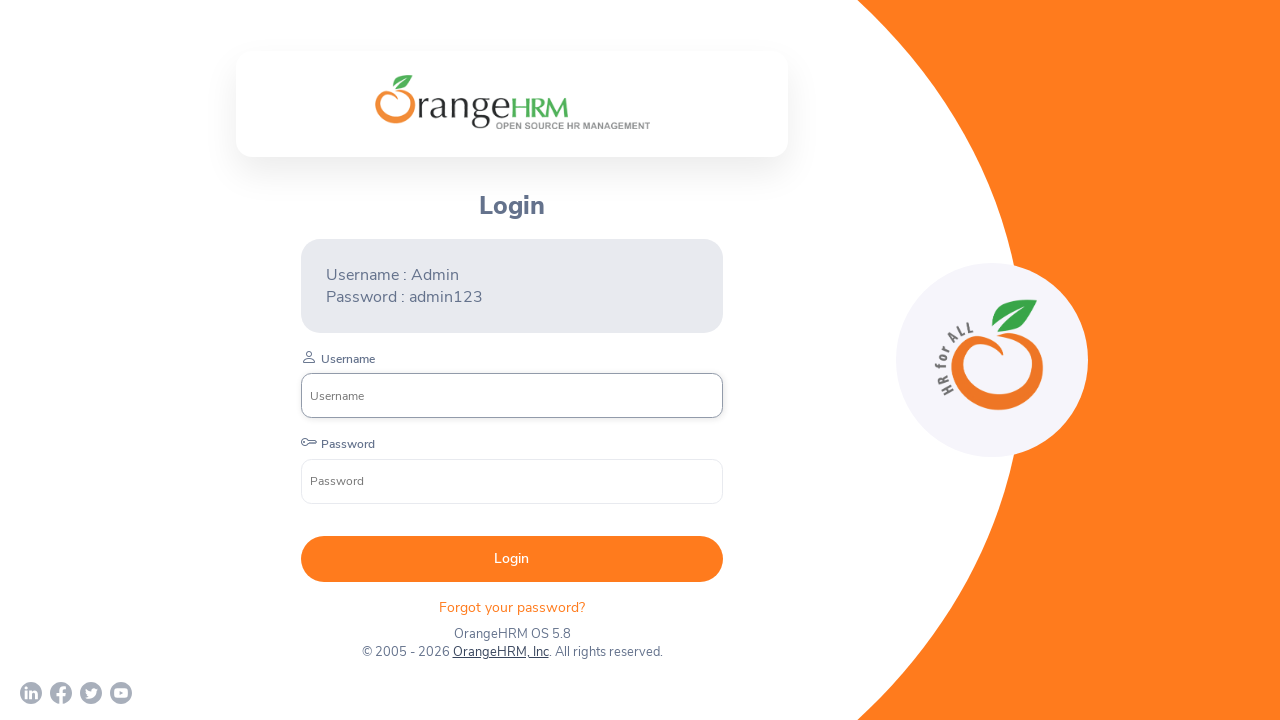

Printed current URL to console
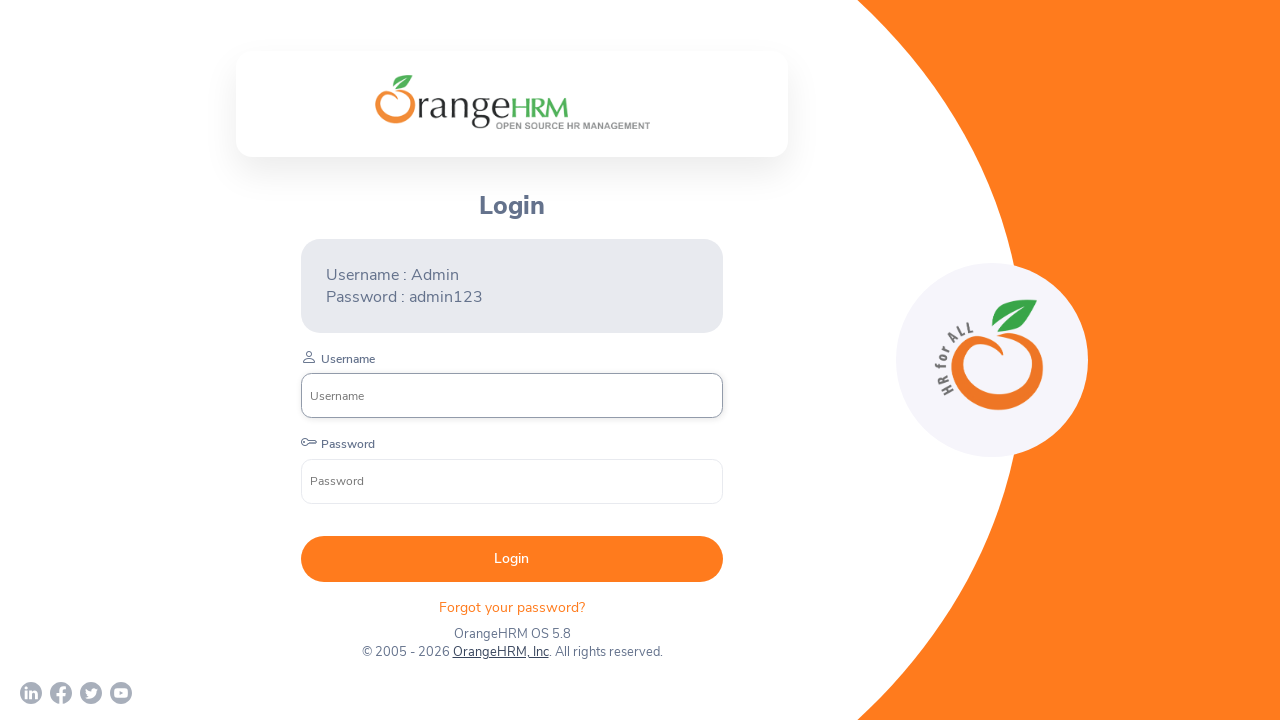

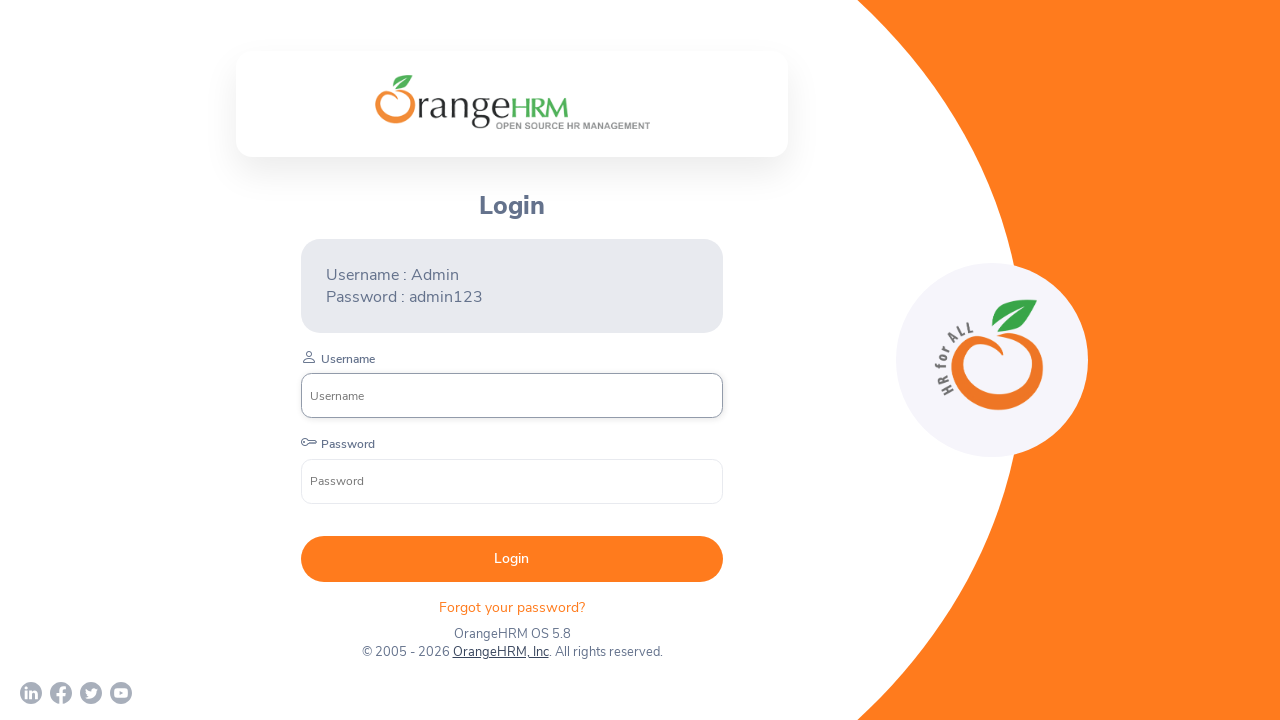